Scrolls the page by relative amounts - first down 500px, then right 500px

Starting URL: https://www.lanqiao.cn

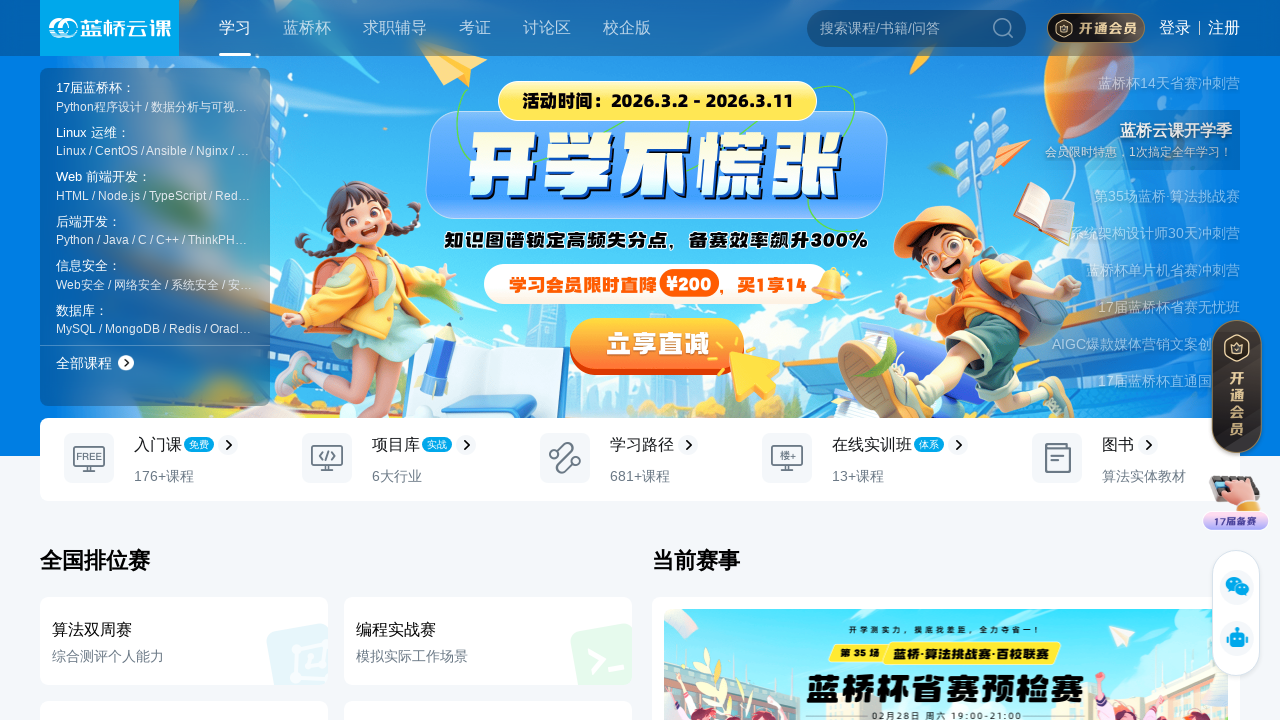

Scrolled page down by 500px
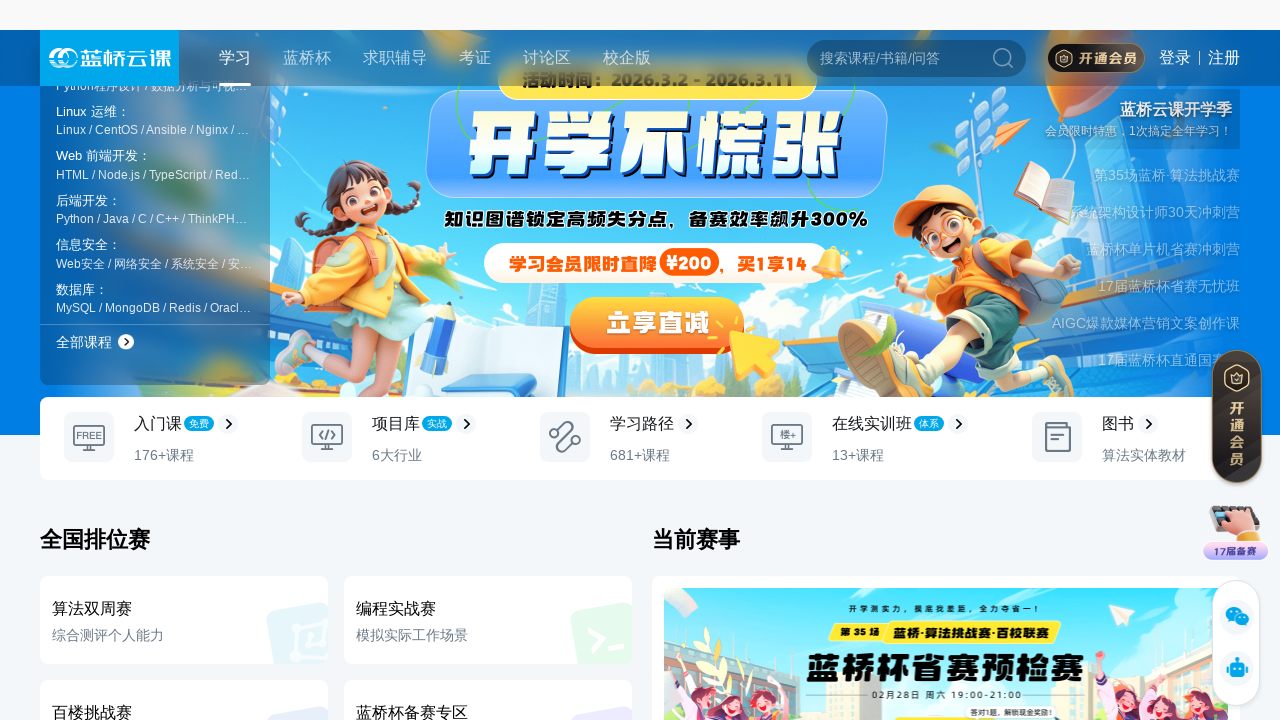

Waited 1000ms for scroll animation
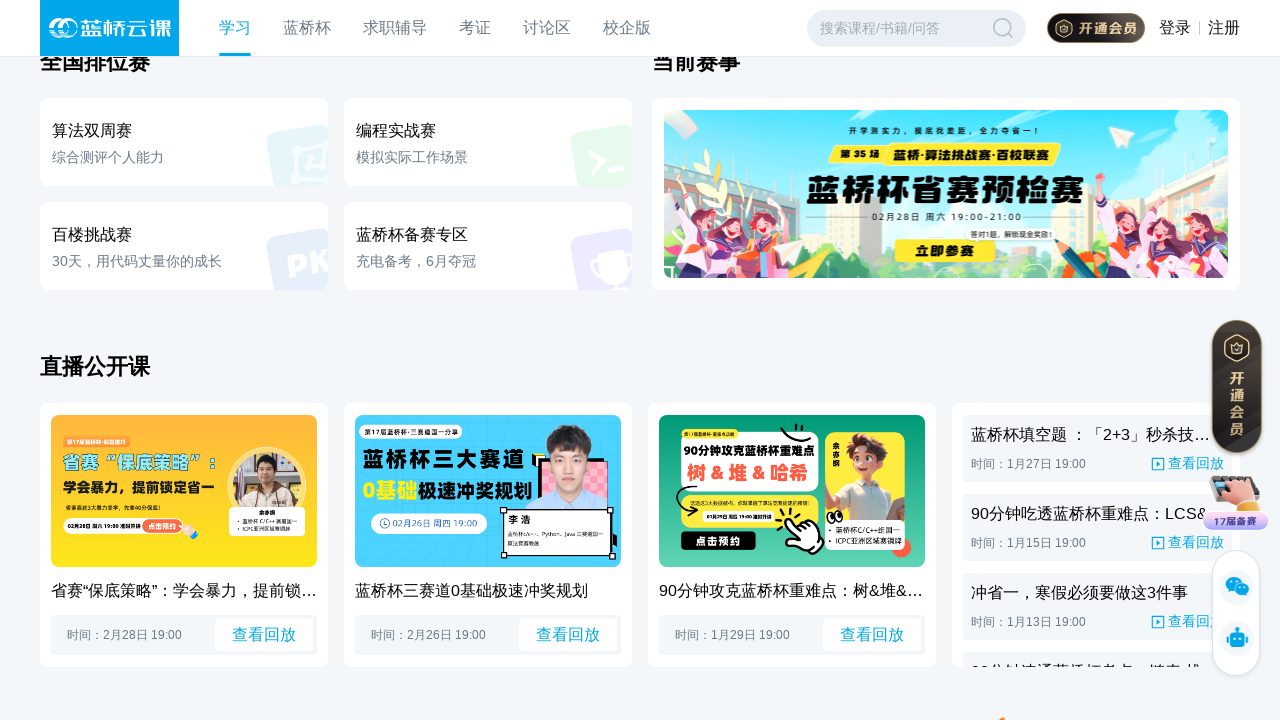

Scrolled page right by 500px
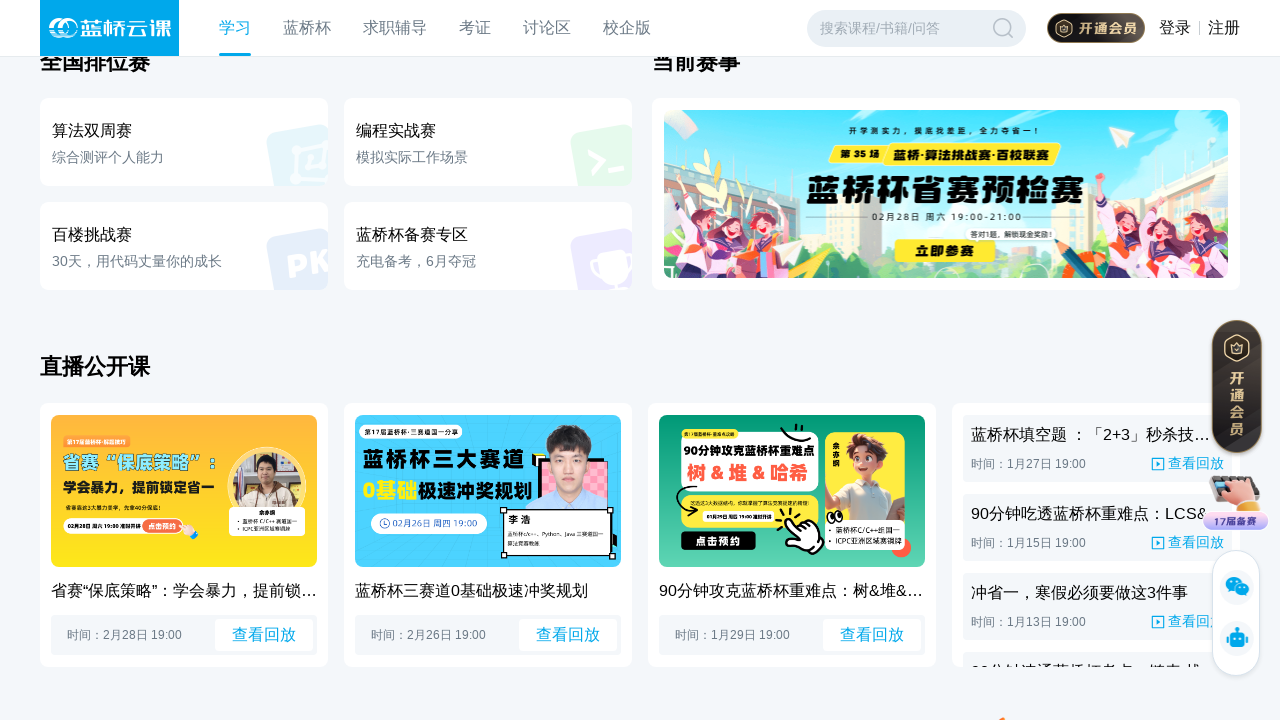

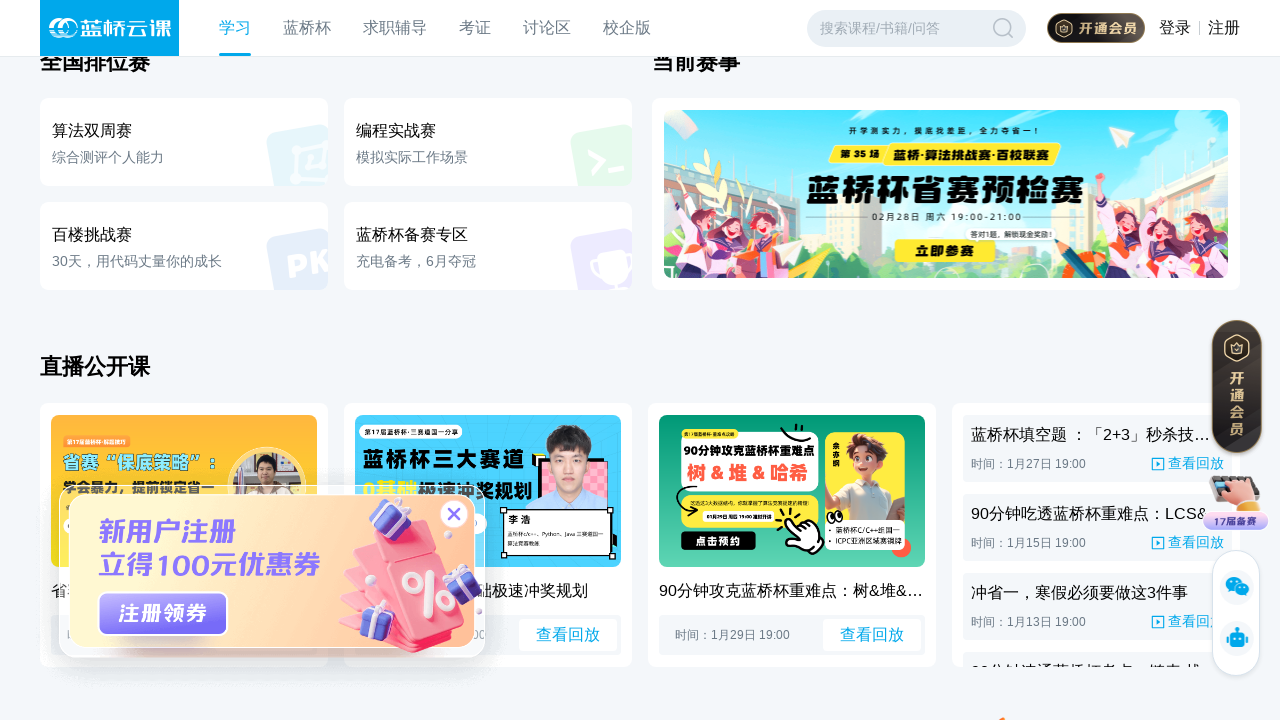